Tests the dynamic controls page by verifying a textbox is initially disabled, clicking the Enable button, waiting for it to become enabled, and verifying the success message appears.

Starting URL: https://the-internet.herokuapp.com/dynamic_controls

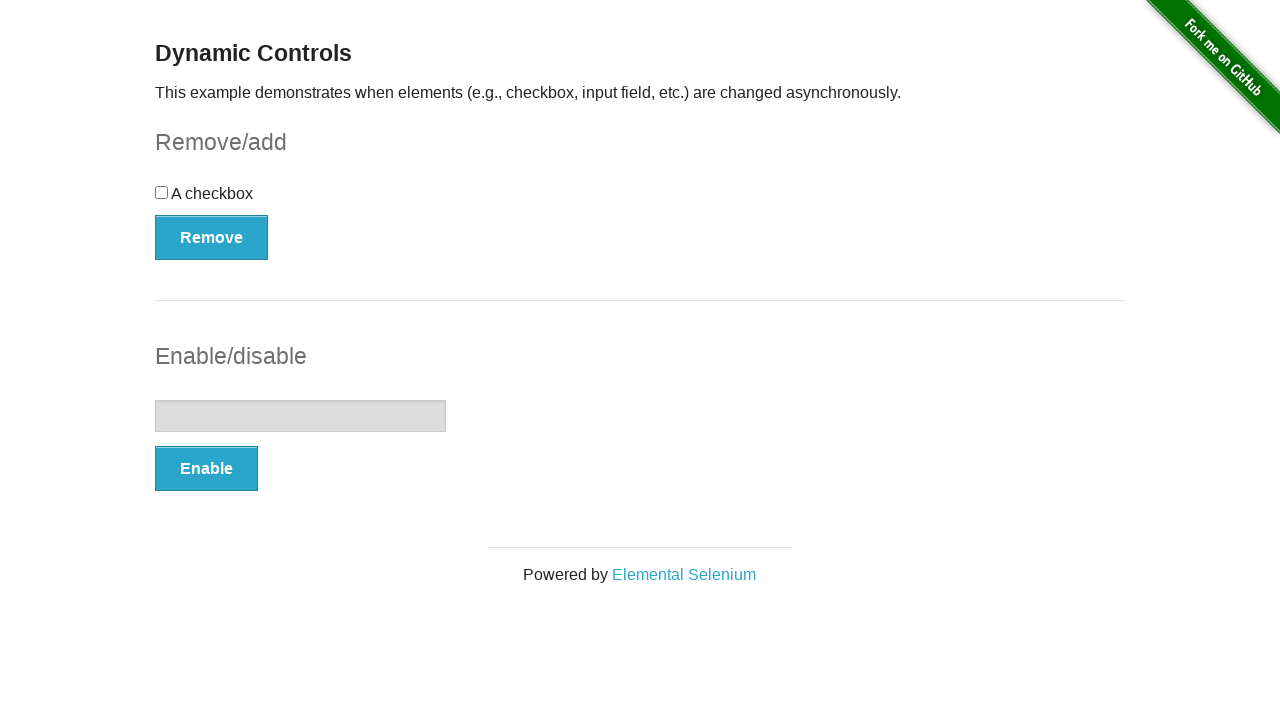

Navigated to dynamic controls page
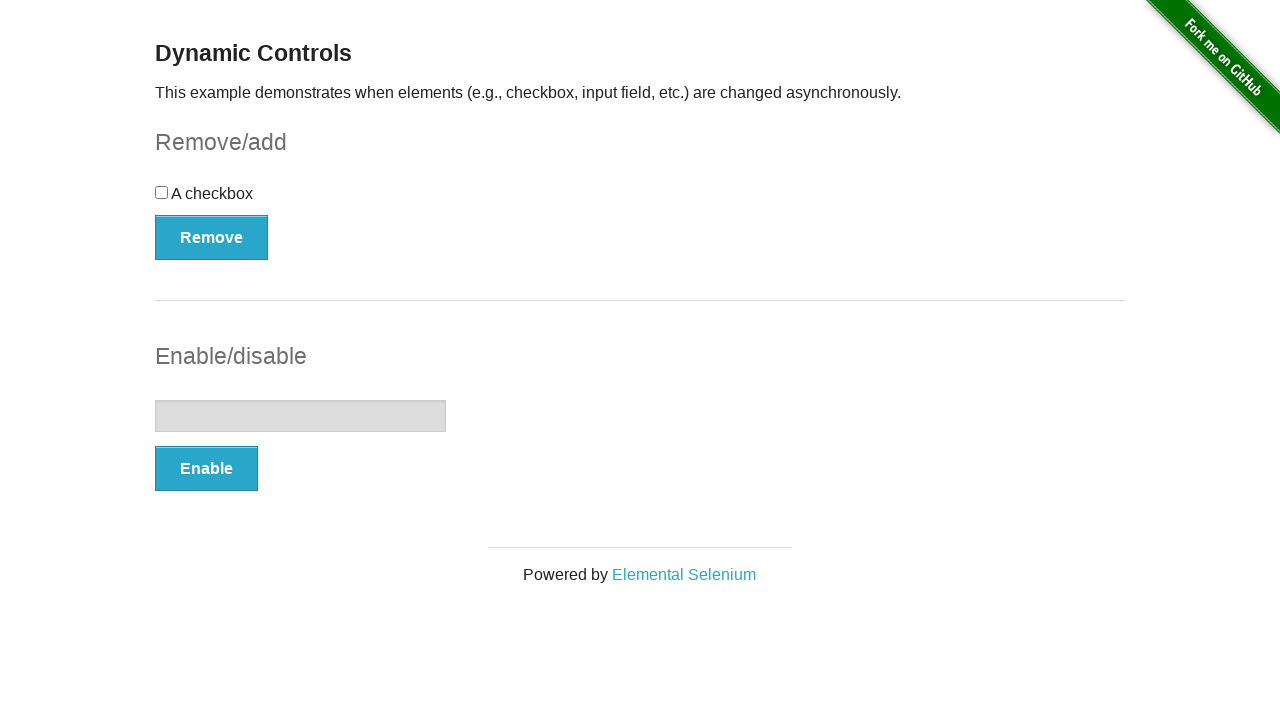

Located textbox element
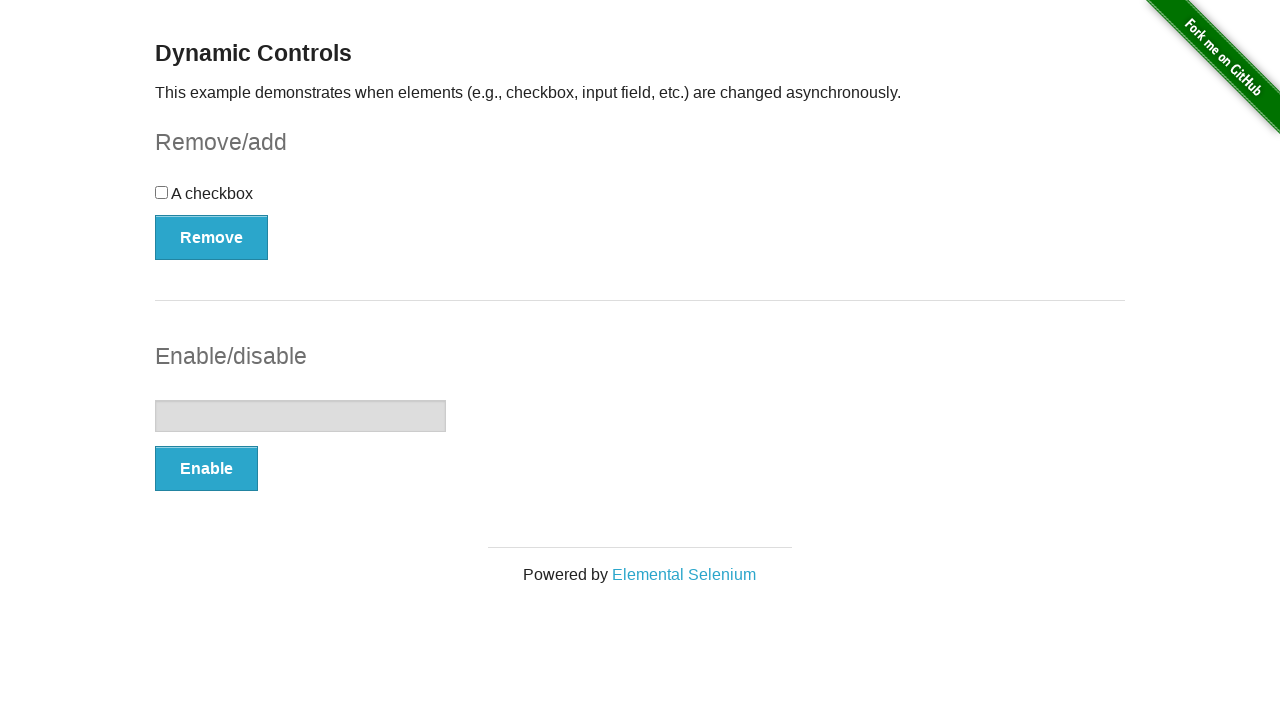

Verified textbox is initially disabled
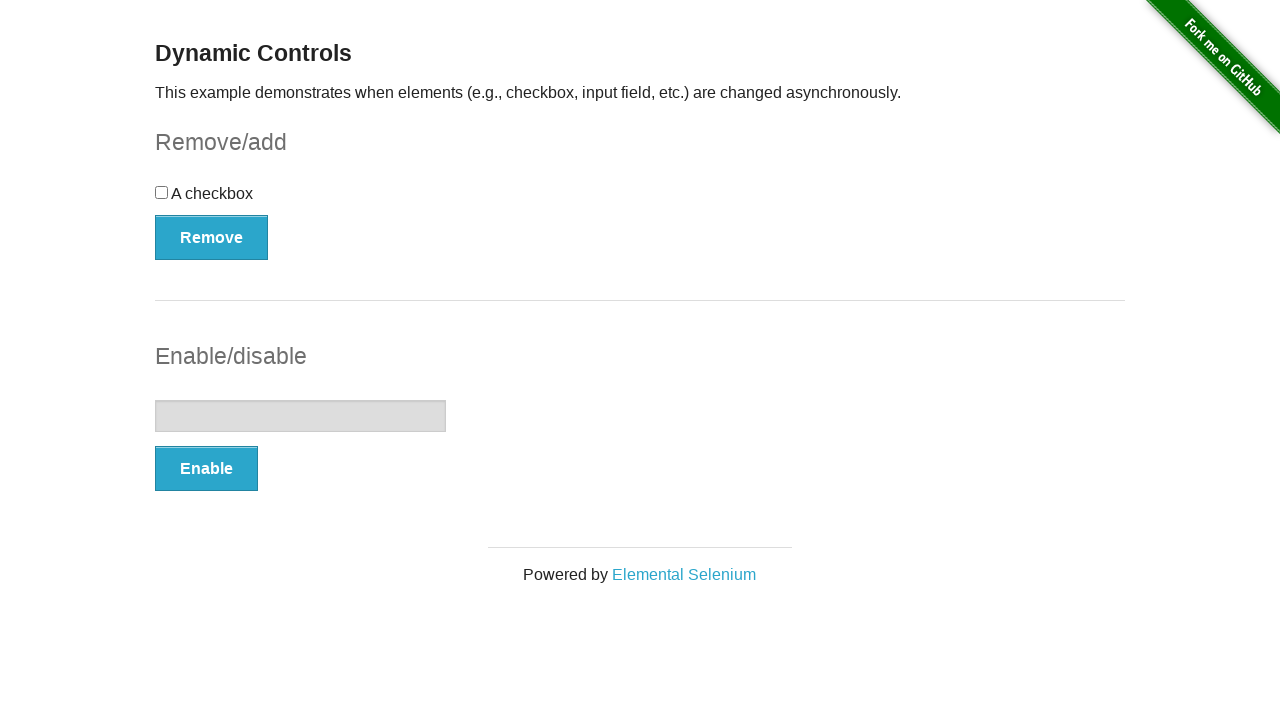

Clicked Enable button at (206, 469) on button:text('Enable')
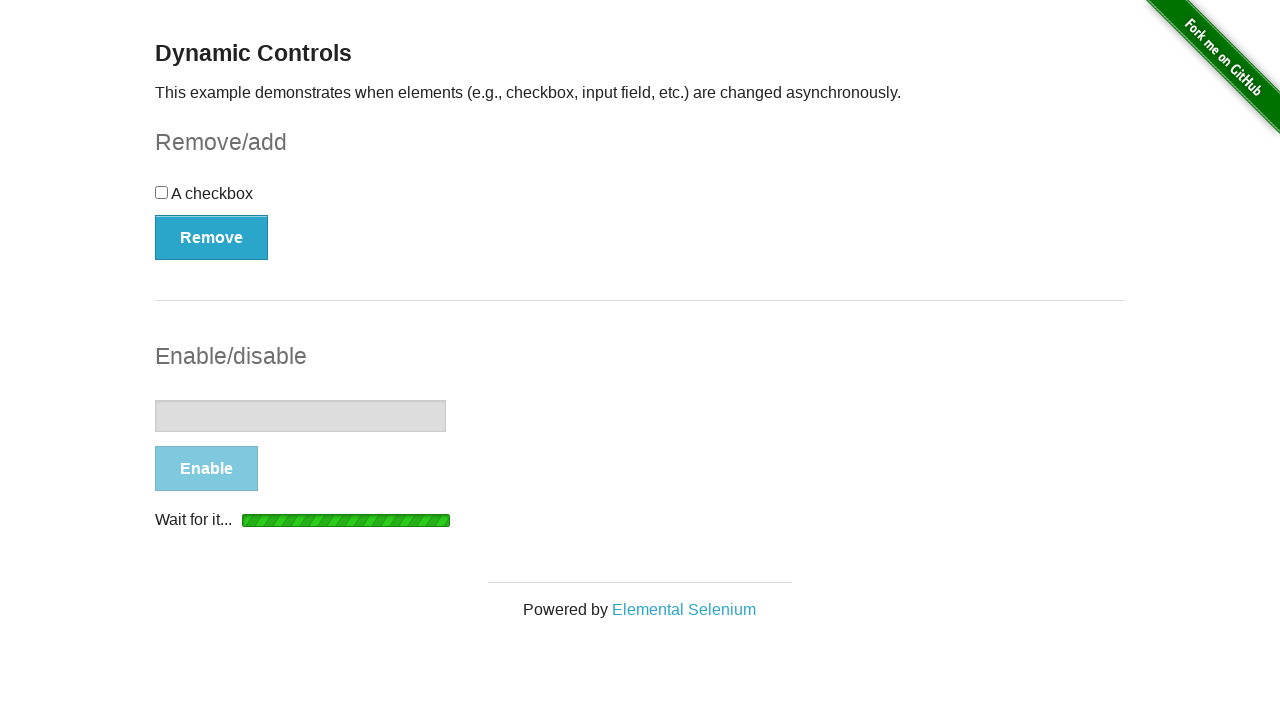

Waited for textbox to become enabled
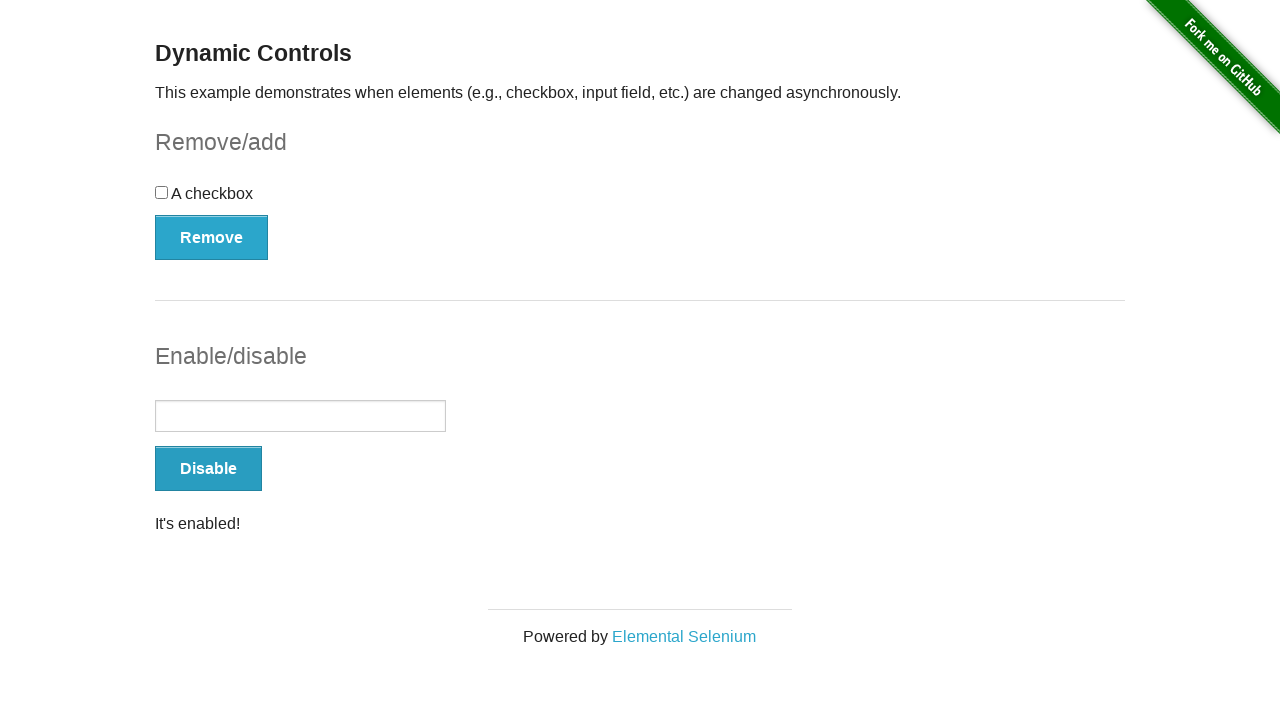

Located success message element
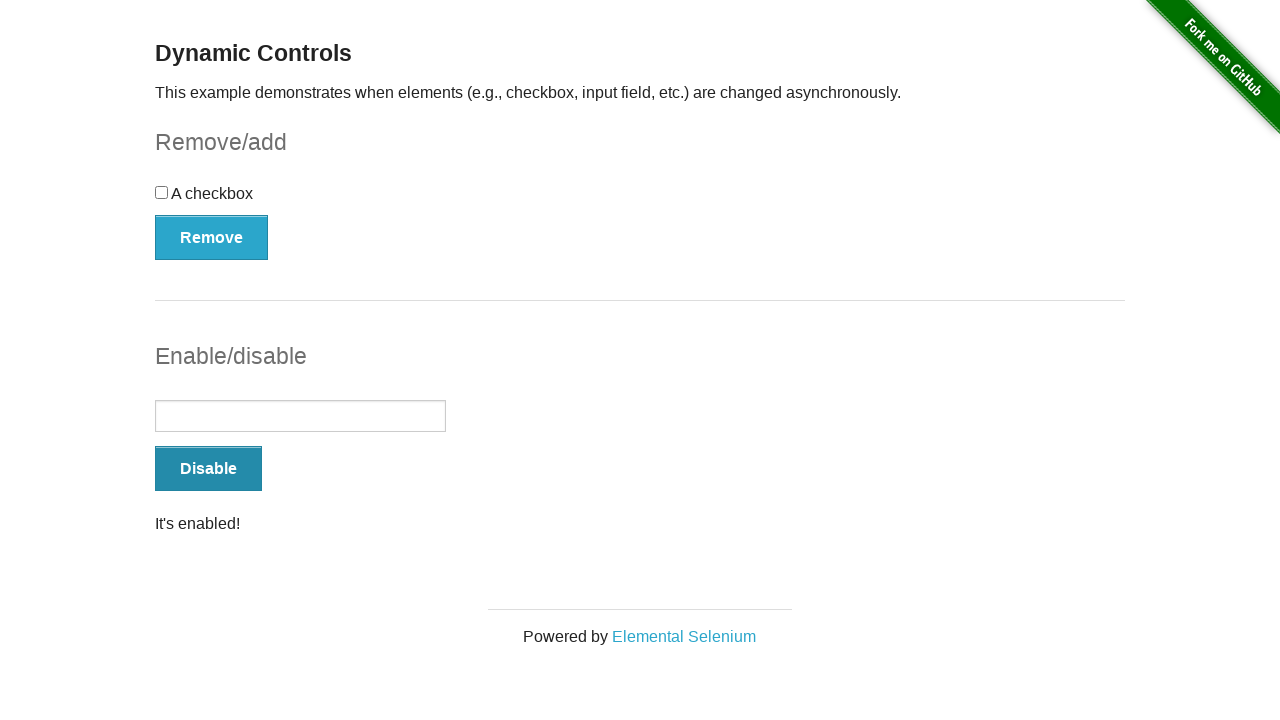

Verified success message is visible
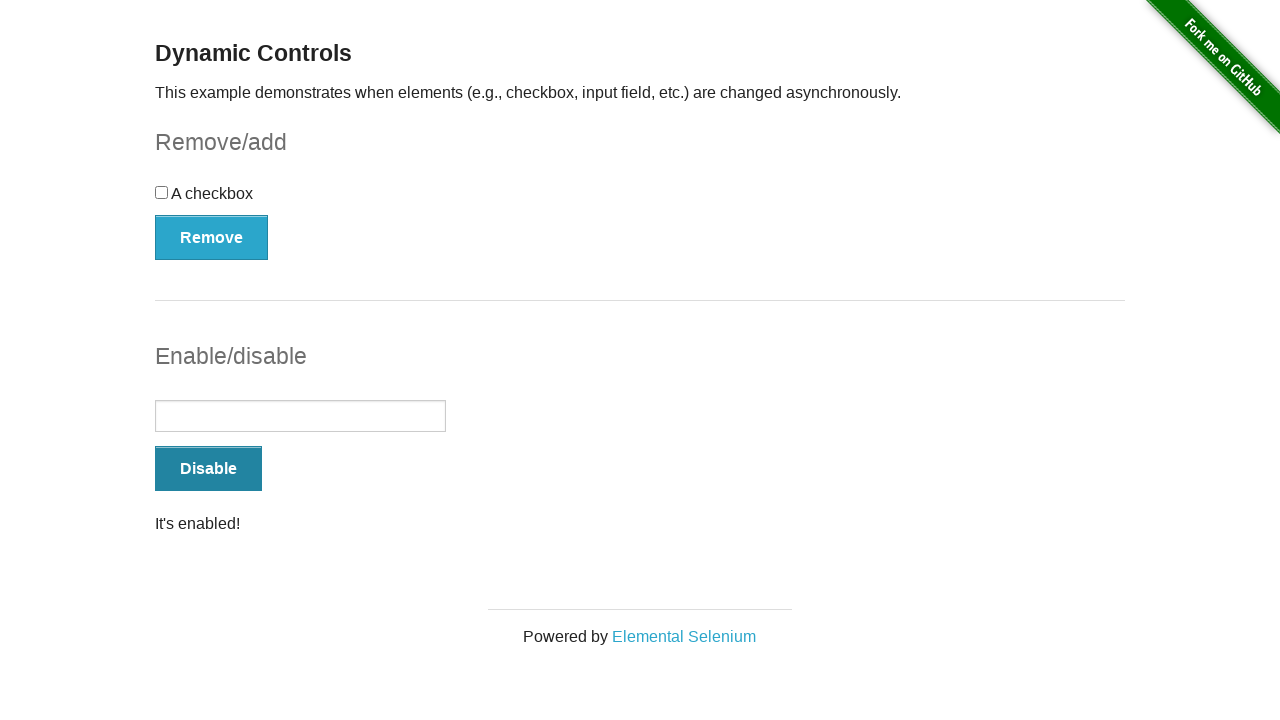

Verified success message contains 'It's enabled!'
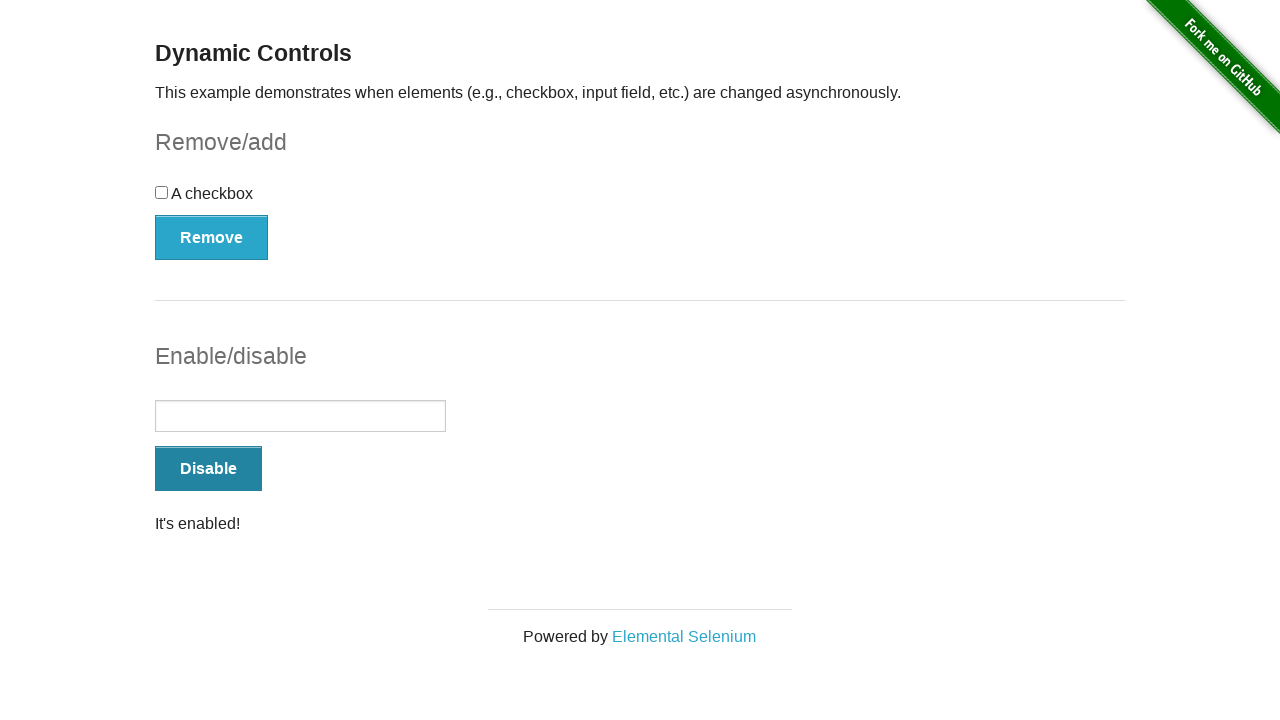

Verified textbox is now enabled
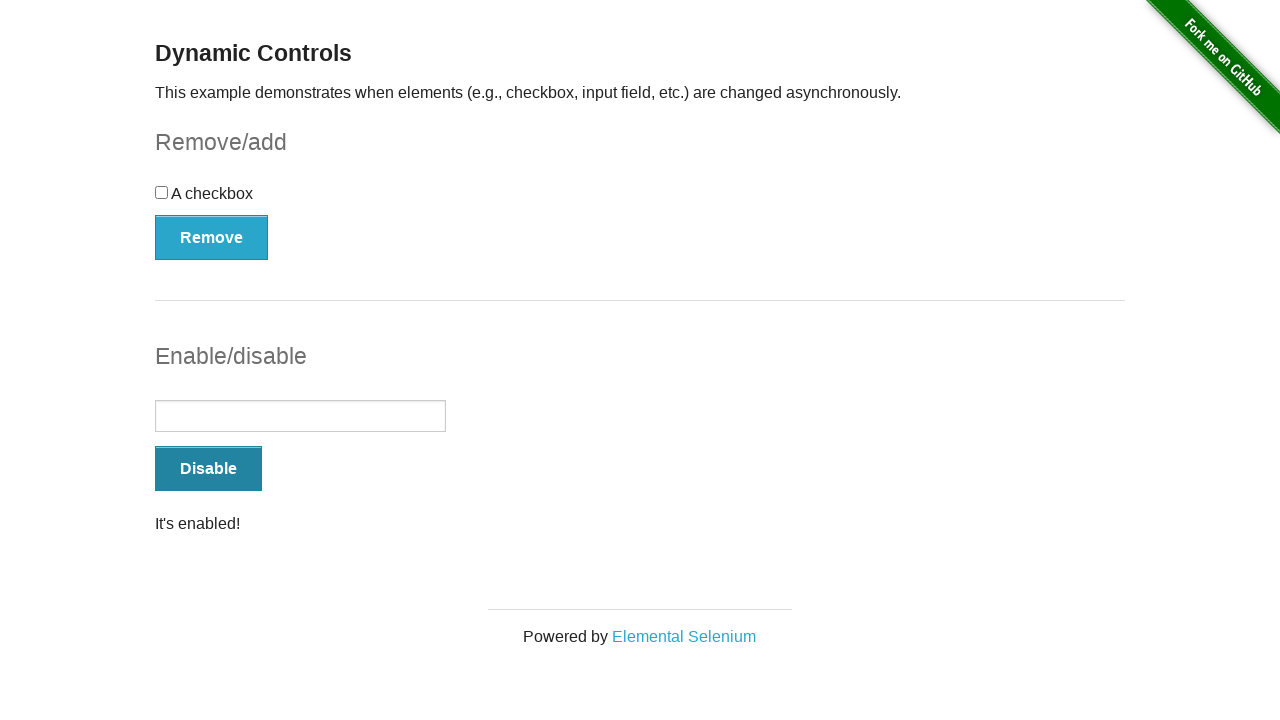

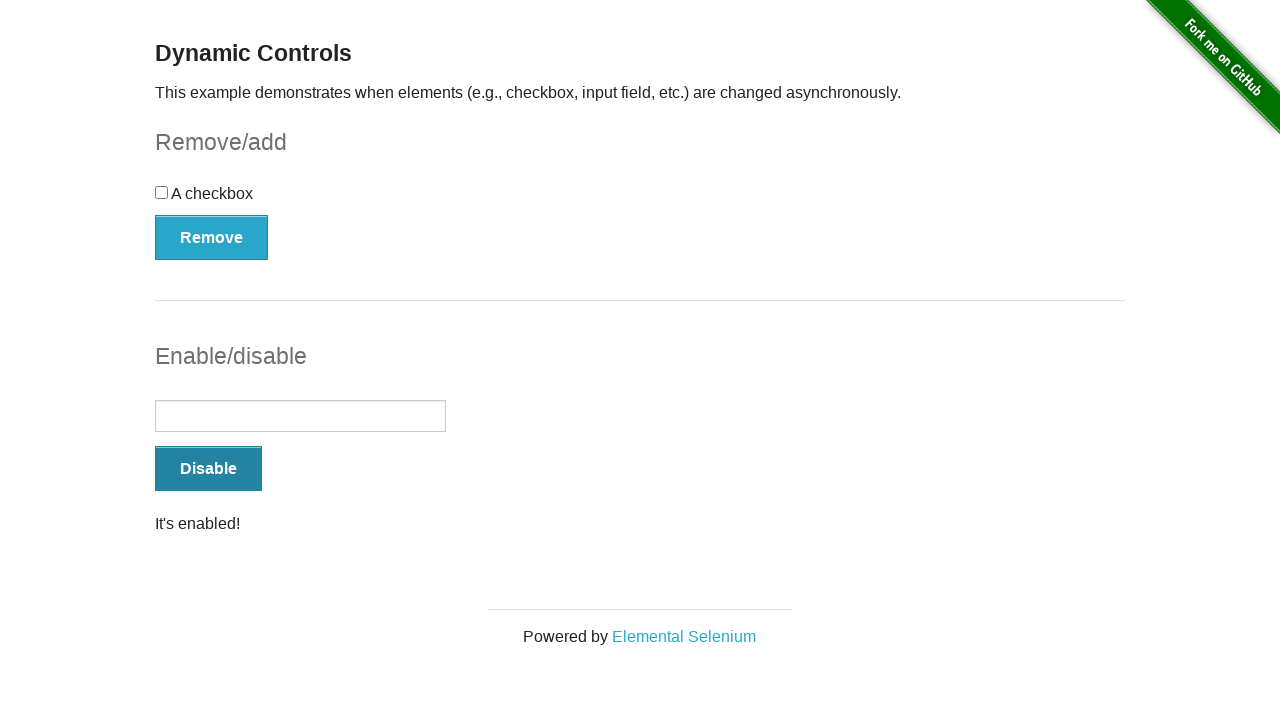